Tests that the input field clears after adding a todo item

Starting URL: https://demo.playwright.dev/todomvc

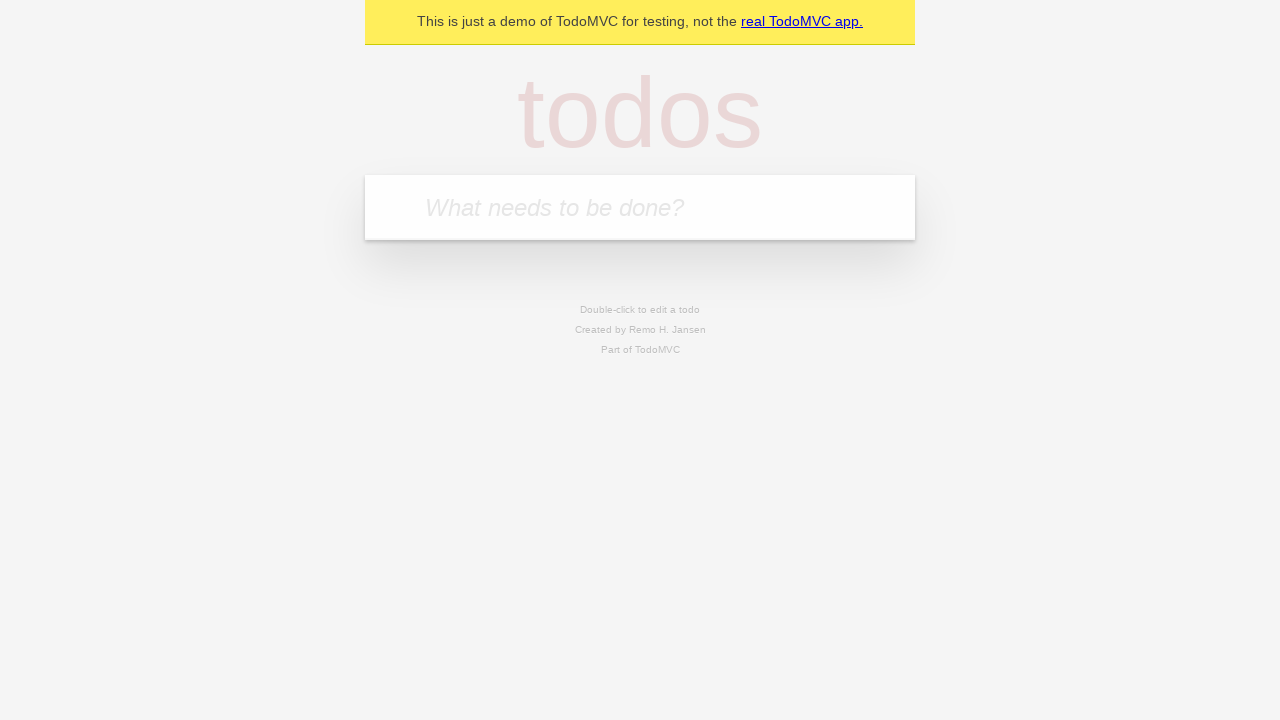

Located input field with placeholder 'What needs to be done?'
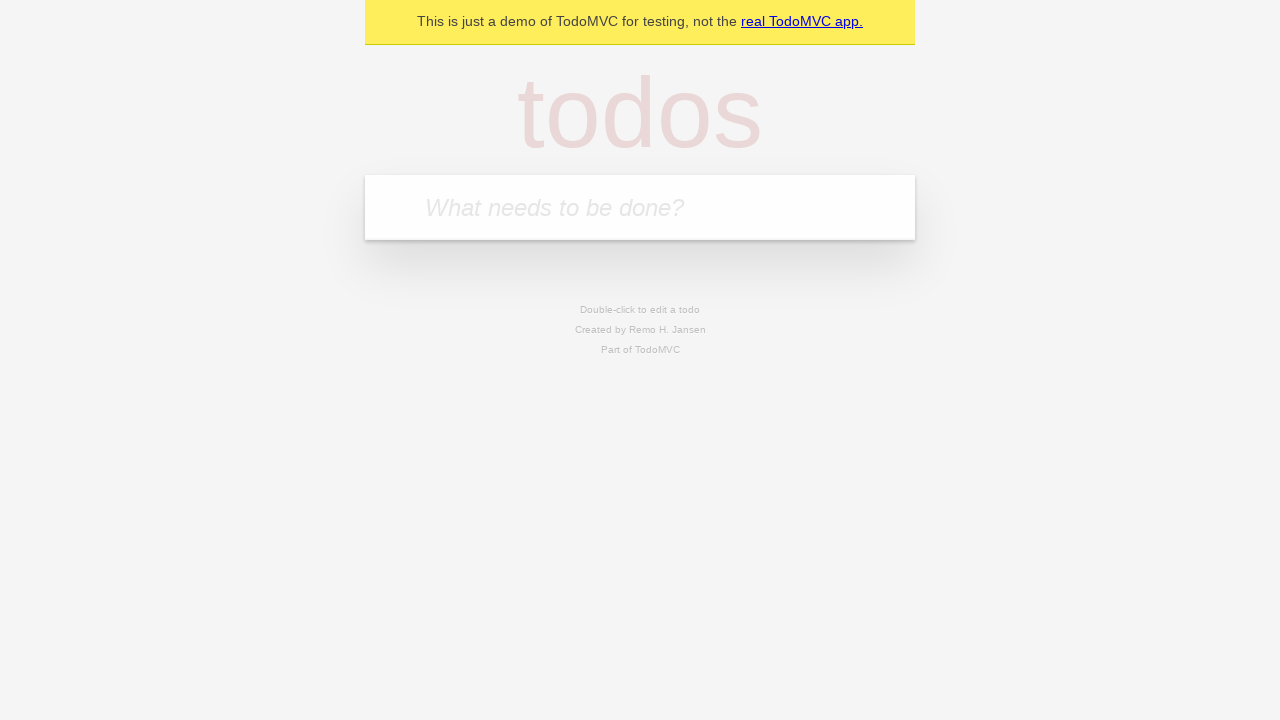

Filled input field with 'buy some cheese' on internal:attr=[placeholder="What needs to be done?"i]
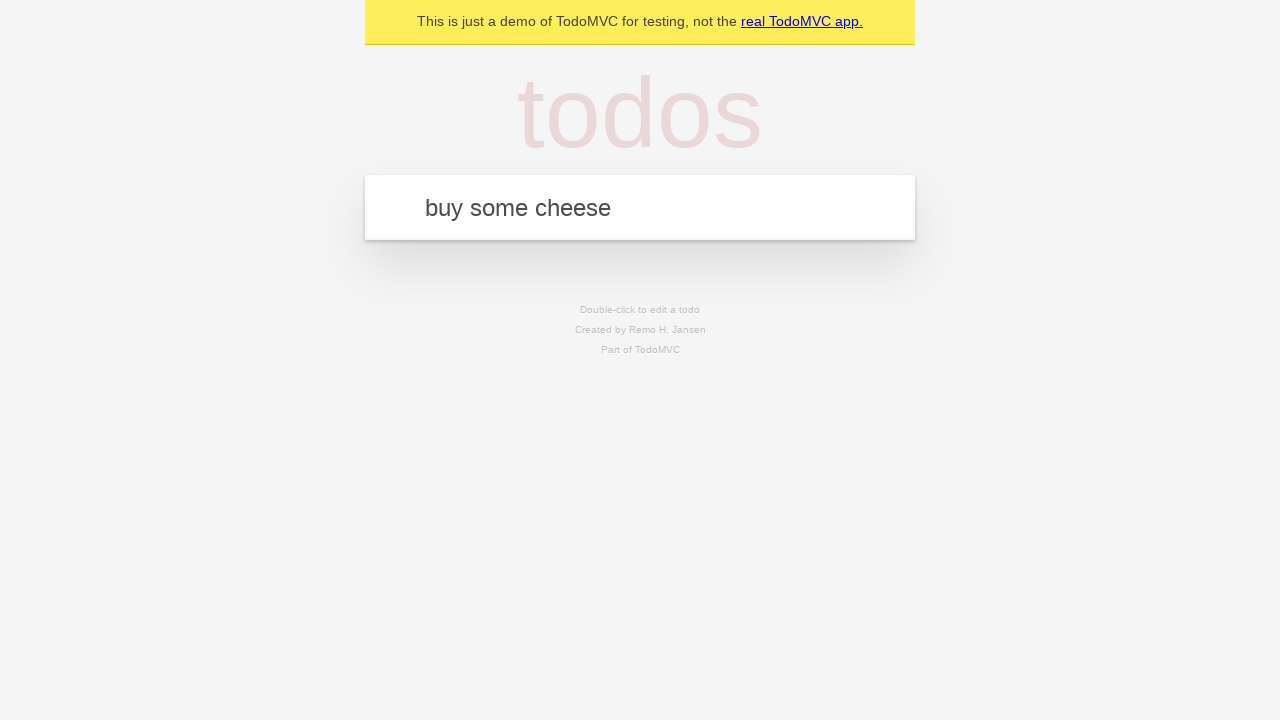

Pressed Enter to add todo item on internal:attr=[placeholder="What needs to be done?"i]
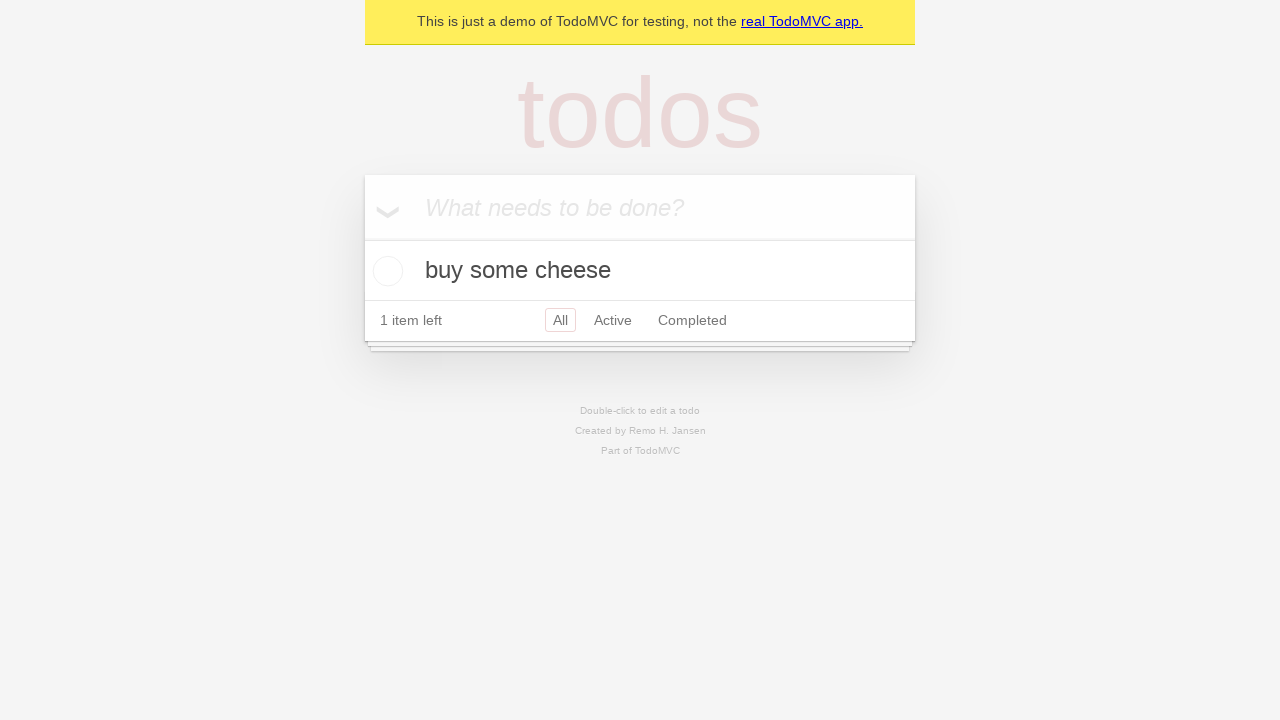

Waited for todo item to appear in the list
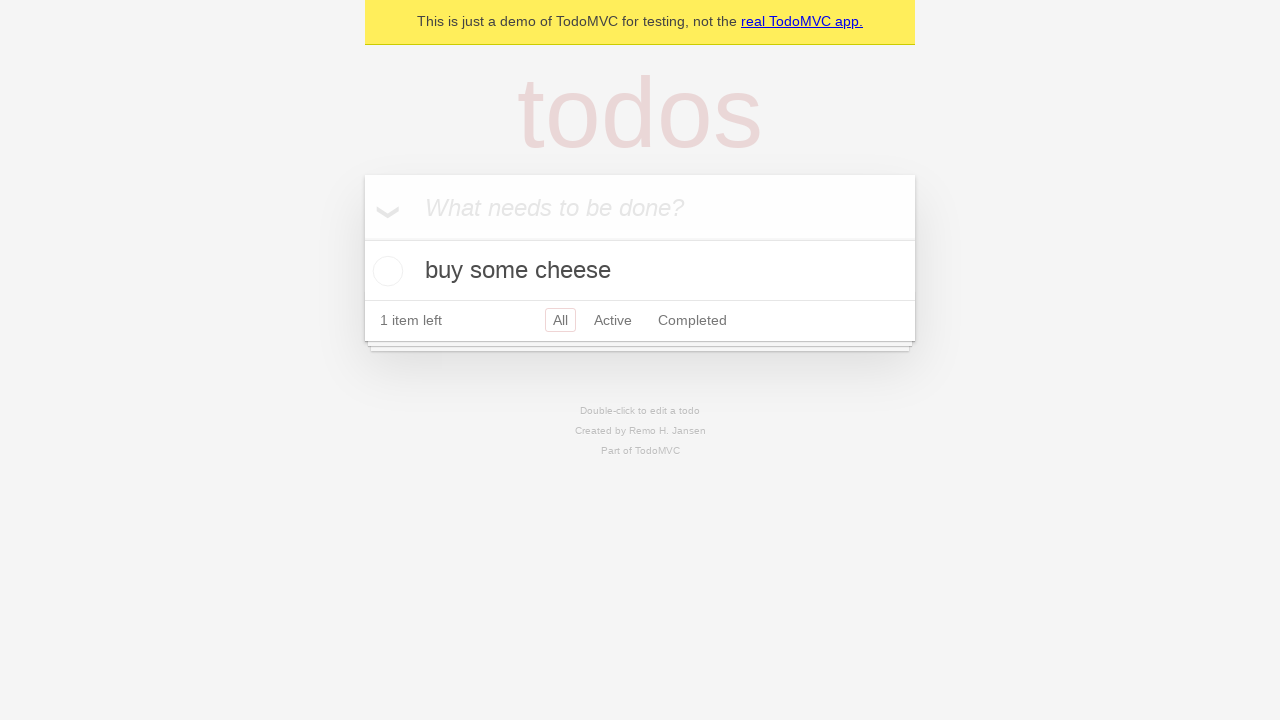

Retrieved input field value to verify it was cleared
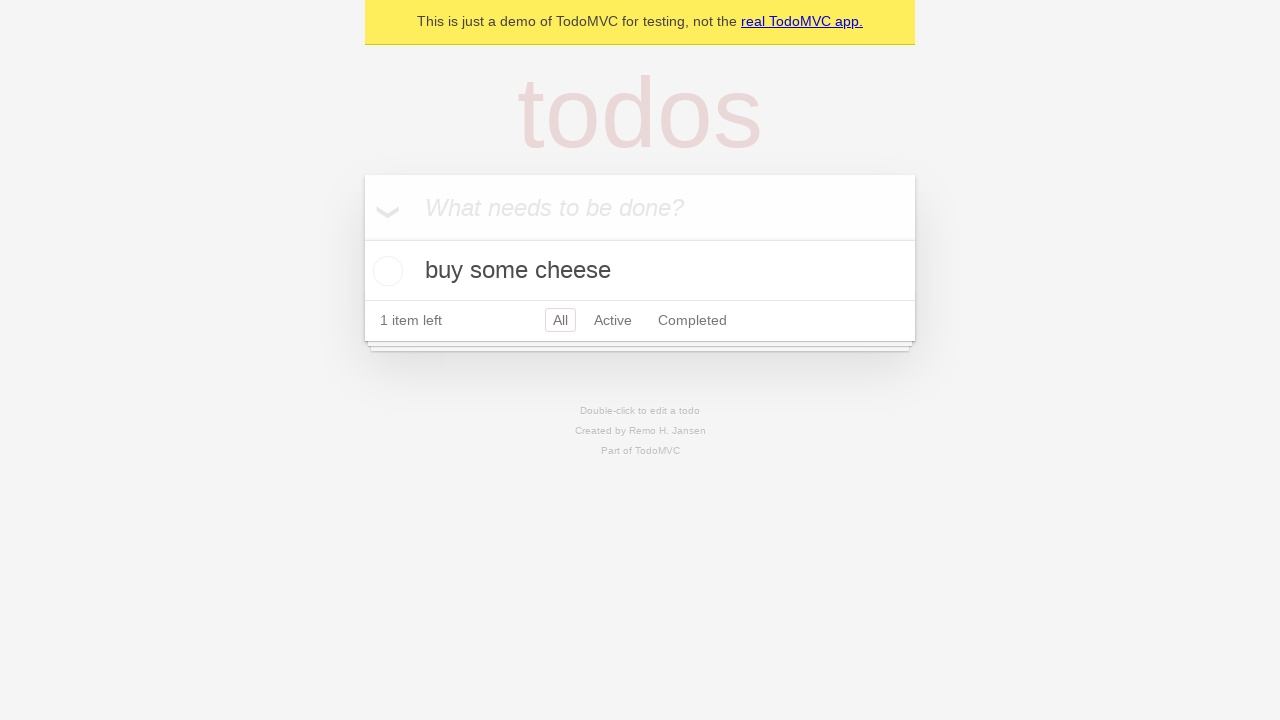

Asserted that input field is empty after adding todo item
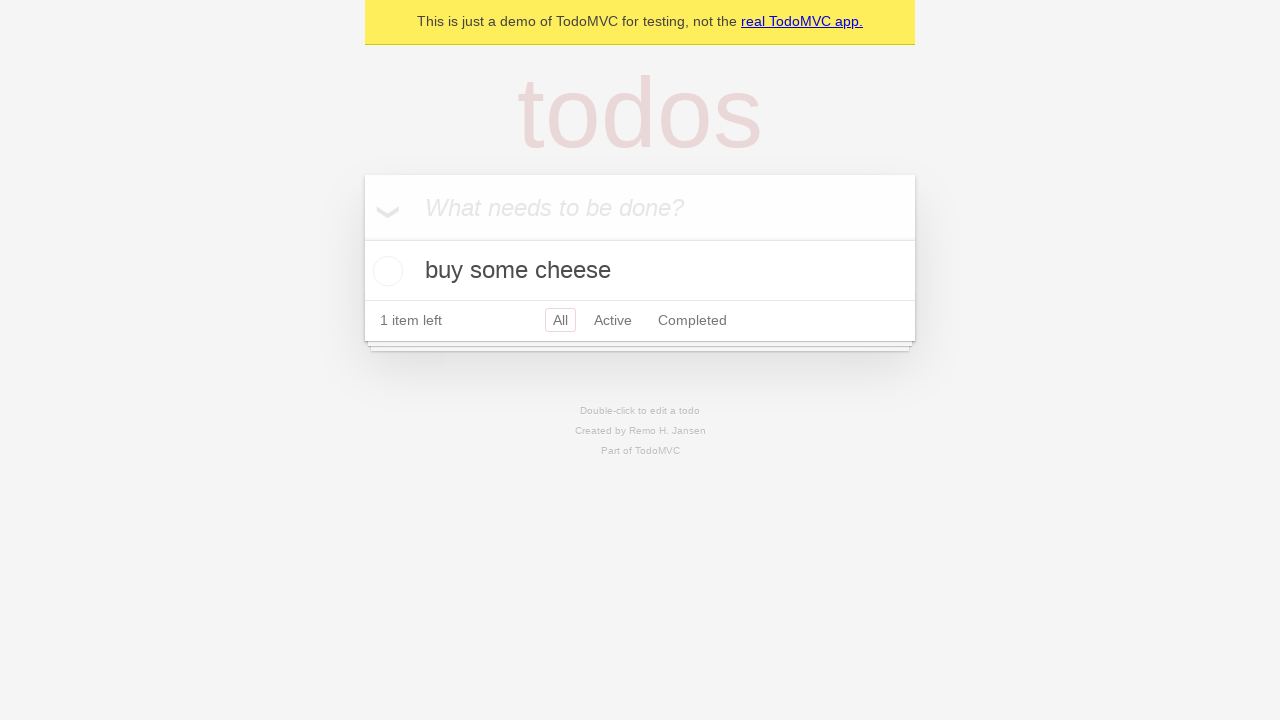

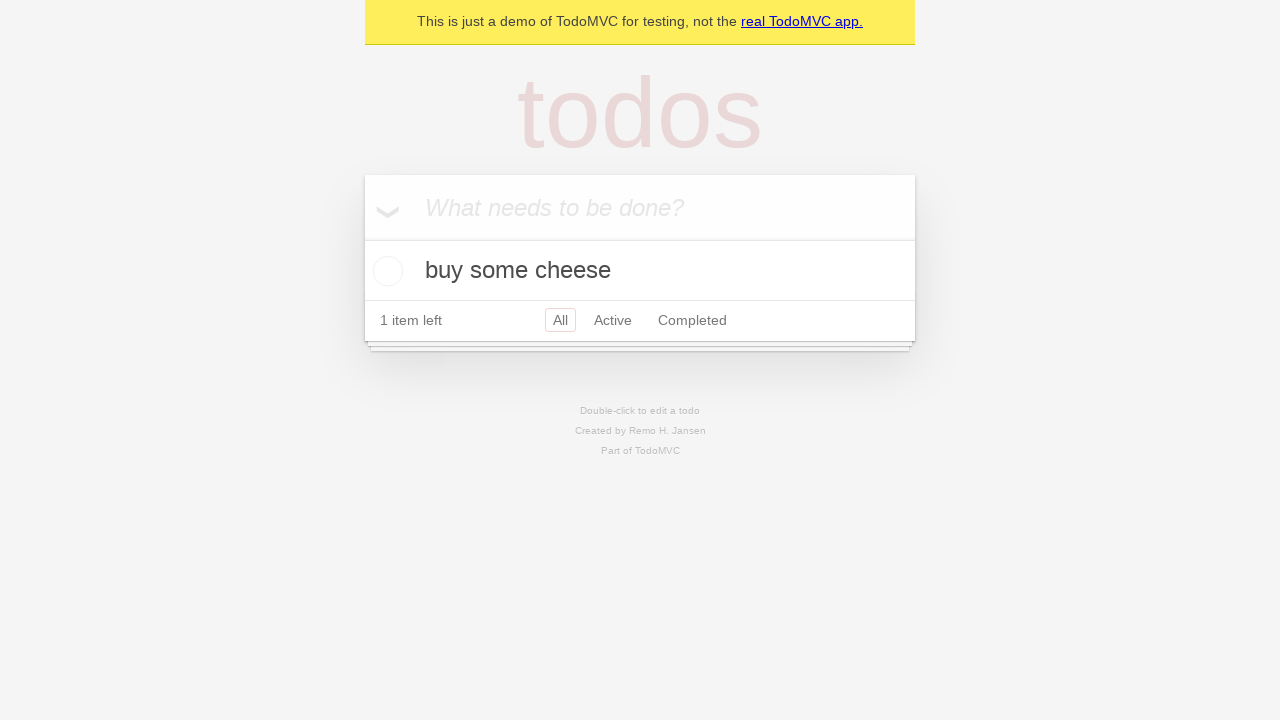